Tests navigation flow from home page to login page and then clicks the registration button to access the registration form.

Starting URL: https://telranedu.web.app/home

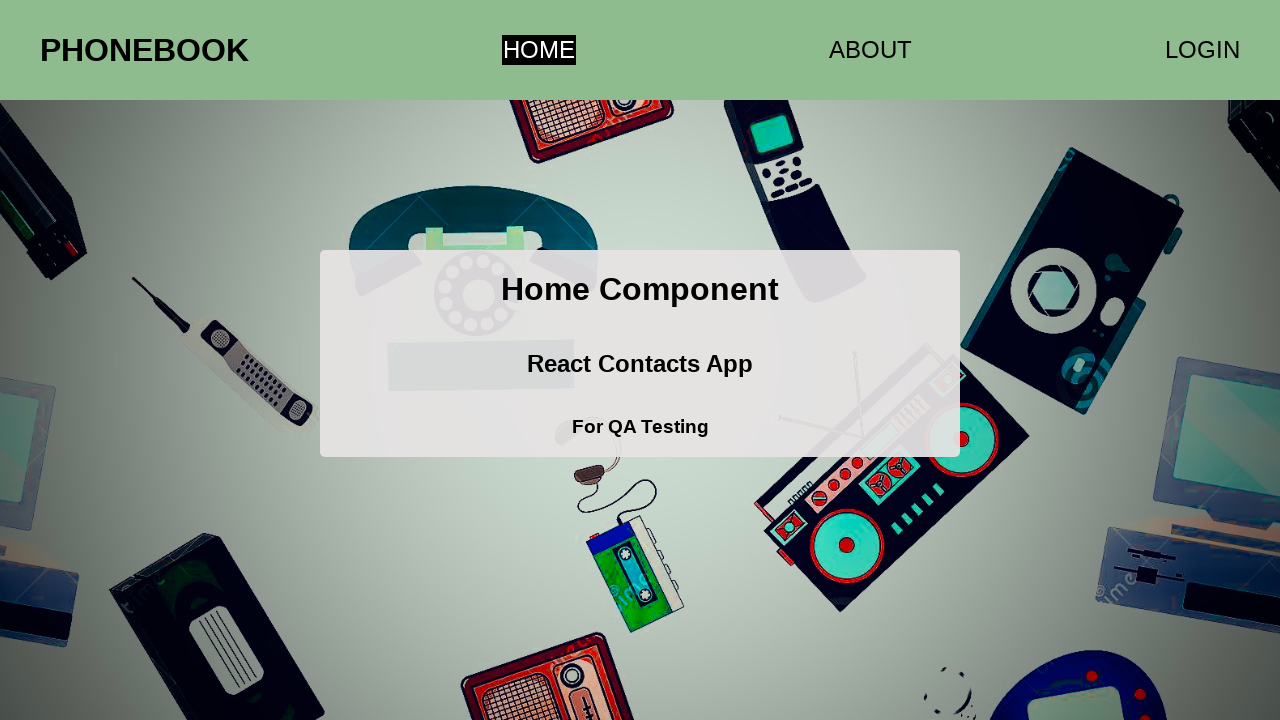

Clicked Login link in header to navigate to login page at (1202, 50) on a[href='/login']
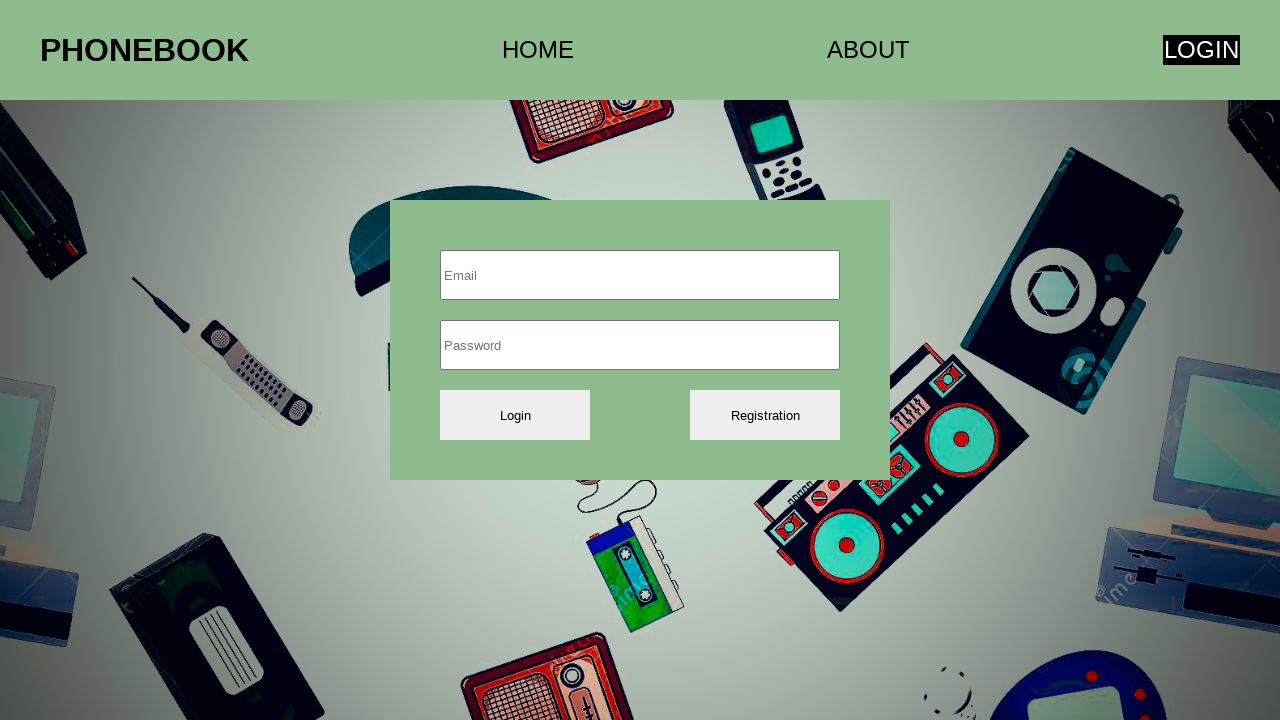

Registration button loaded on login page
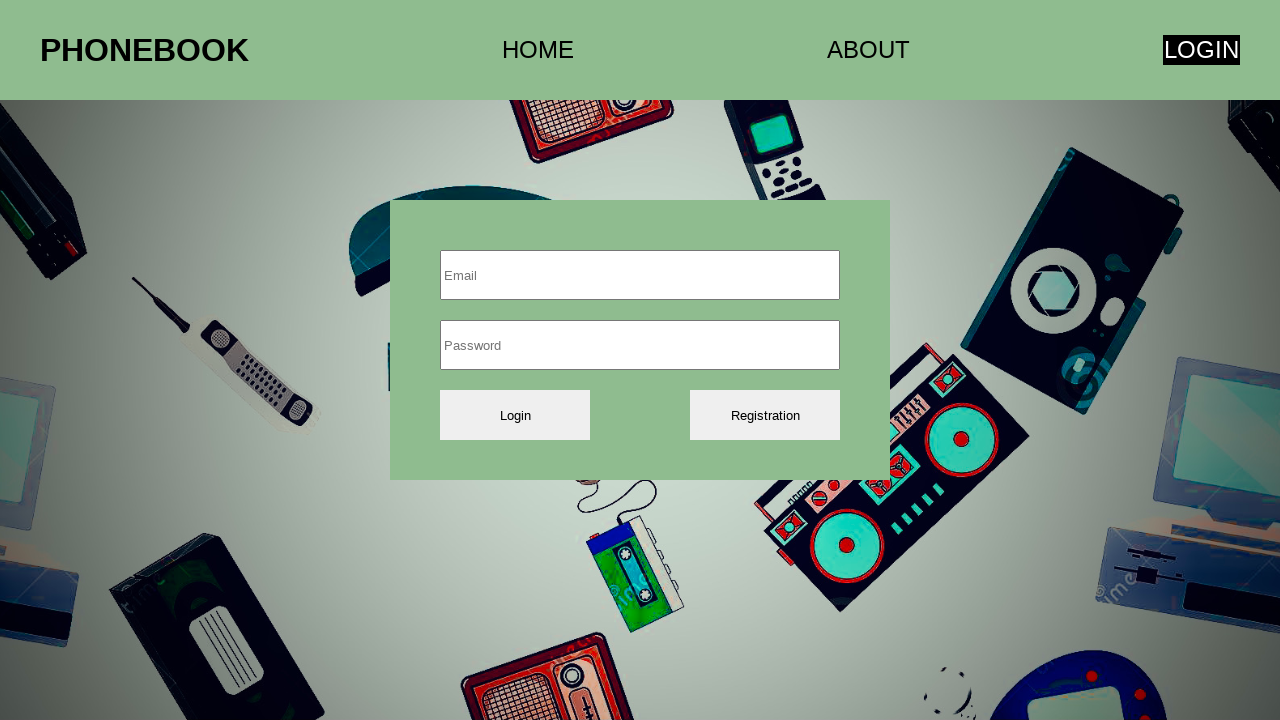

Clicked registration button to access registration form at (765, 415) on button[name='registration']
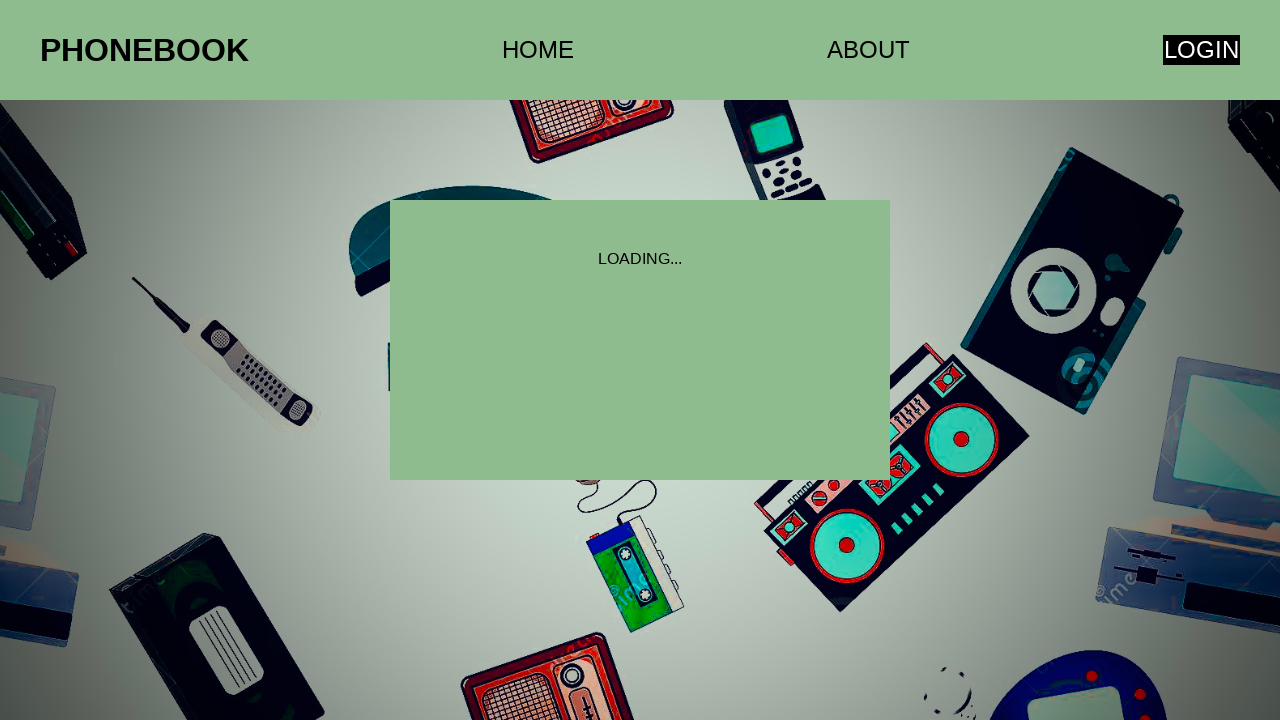

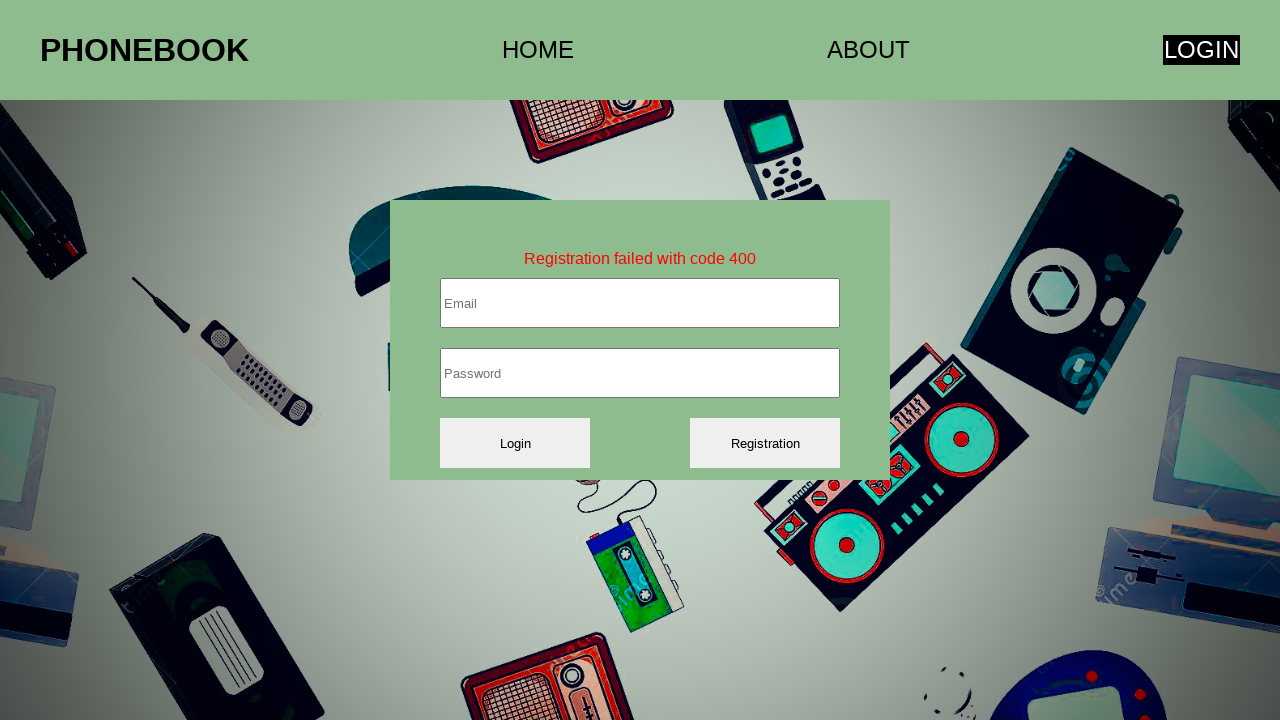